Fills out a practice registration form including personal details, date of birth selection, subjects, hobbies, and address information

Starting URL: https://demoqa.com/automation-practice-form

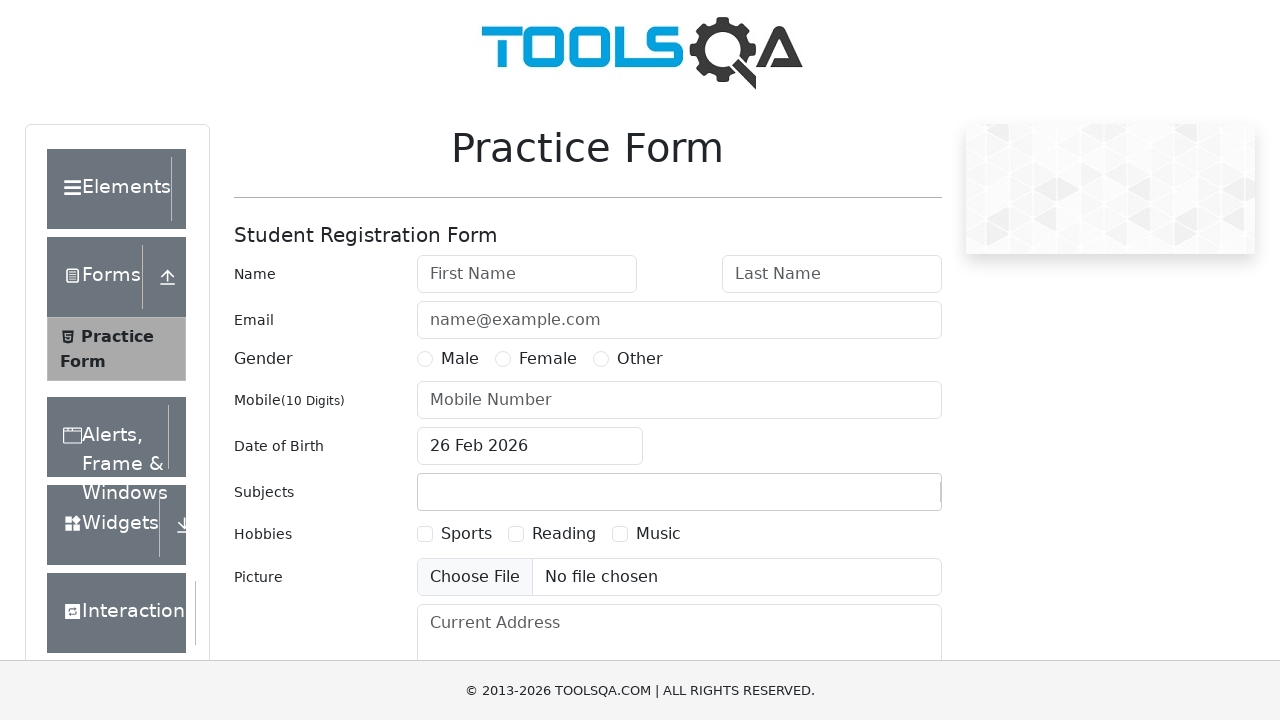

Scrolled to bottom of page to ensure all elements are visible
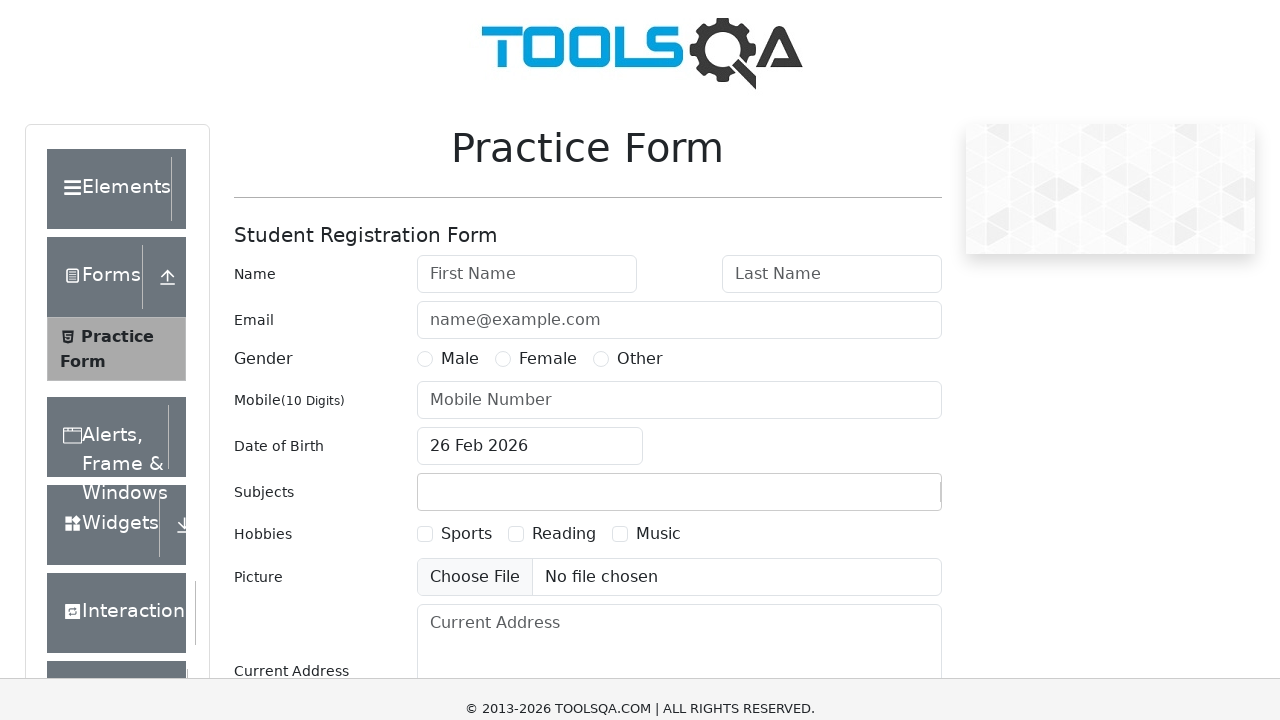

Filled first name field with 'test' on #firstName
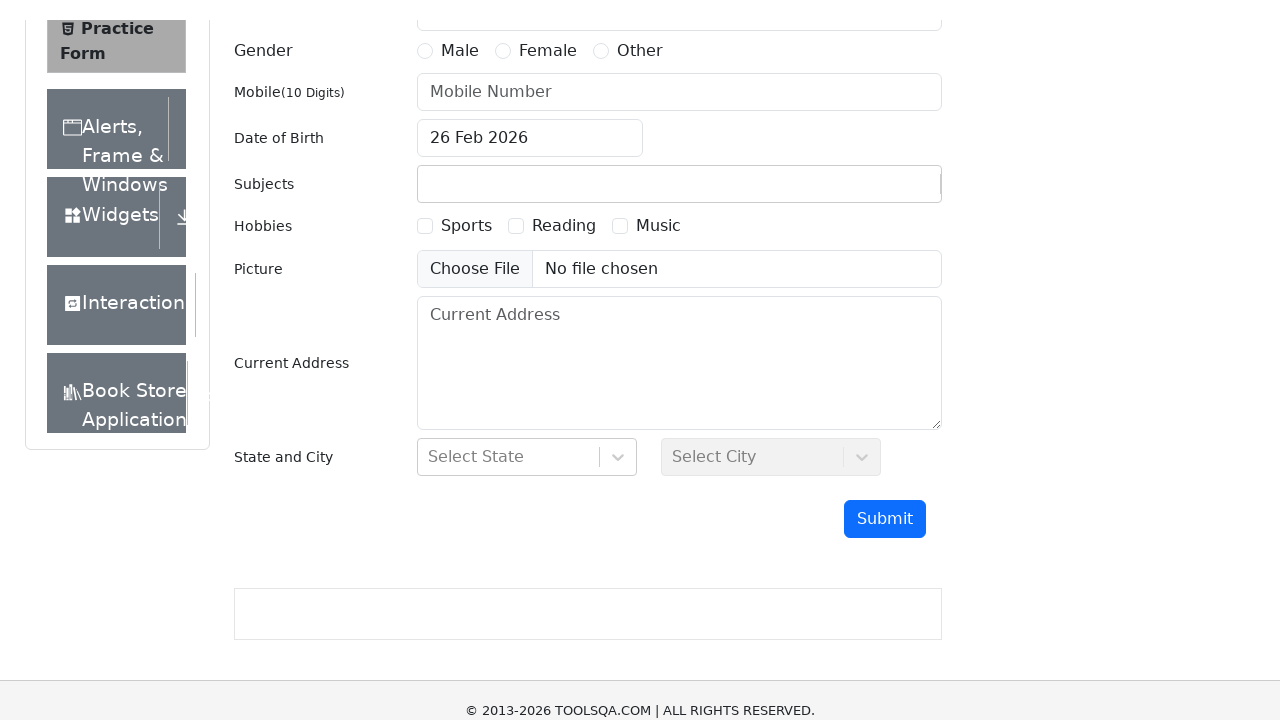

Filled last name field with 'test' on #lastName
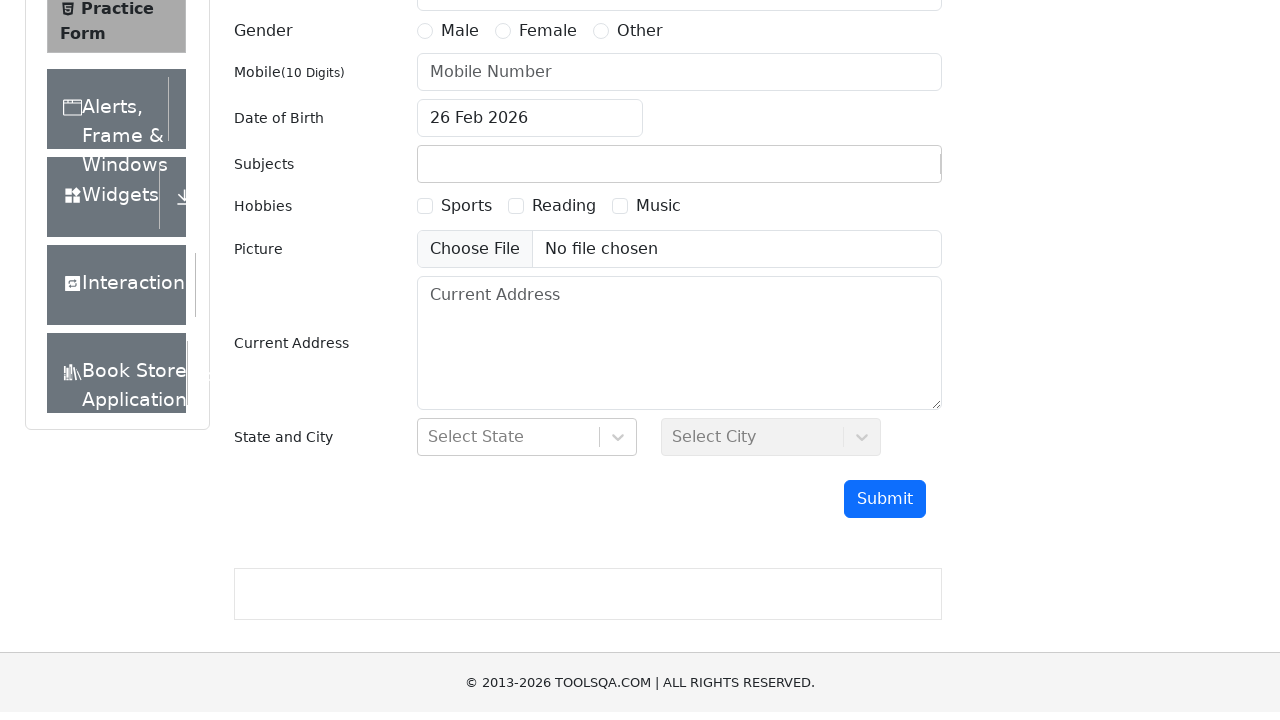

Filled email field with 'test@gmail.com' on #userEmail
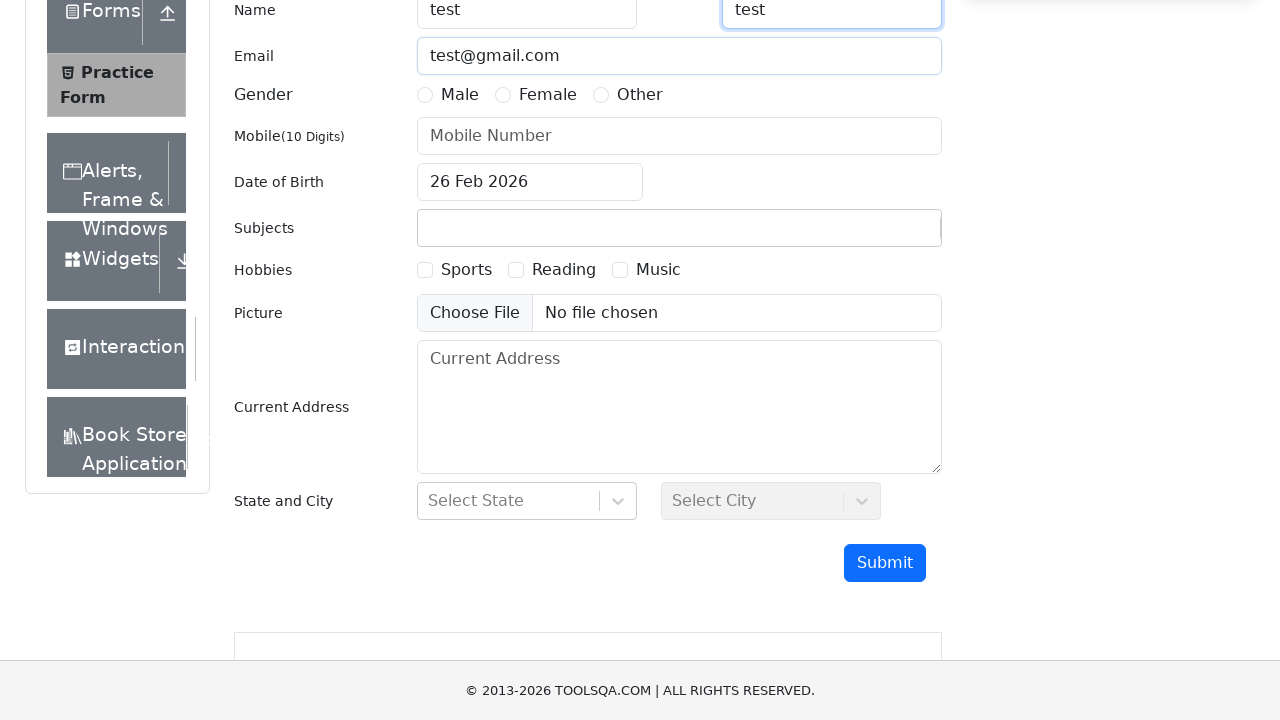

Selected gender radio button at (460, 95) on label[for='gender-radio-1']
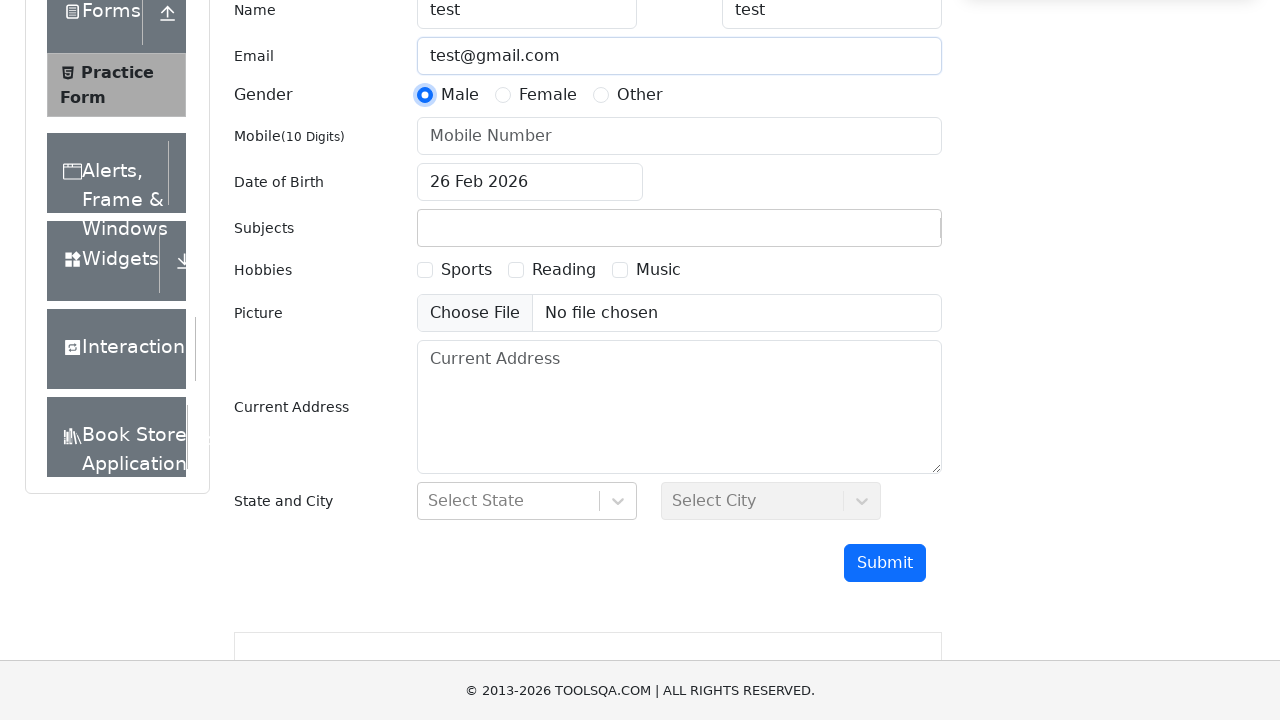

Filled phone number field with '9896857485' on #userNumber
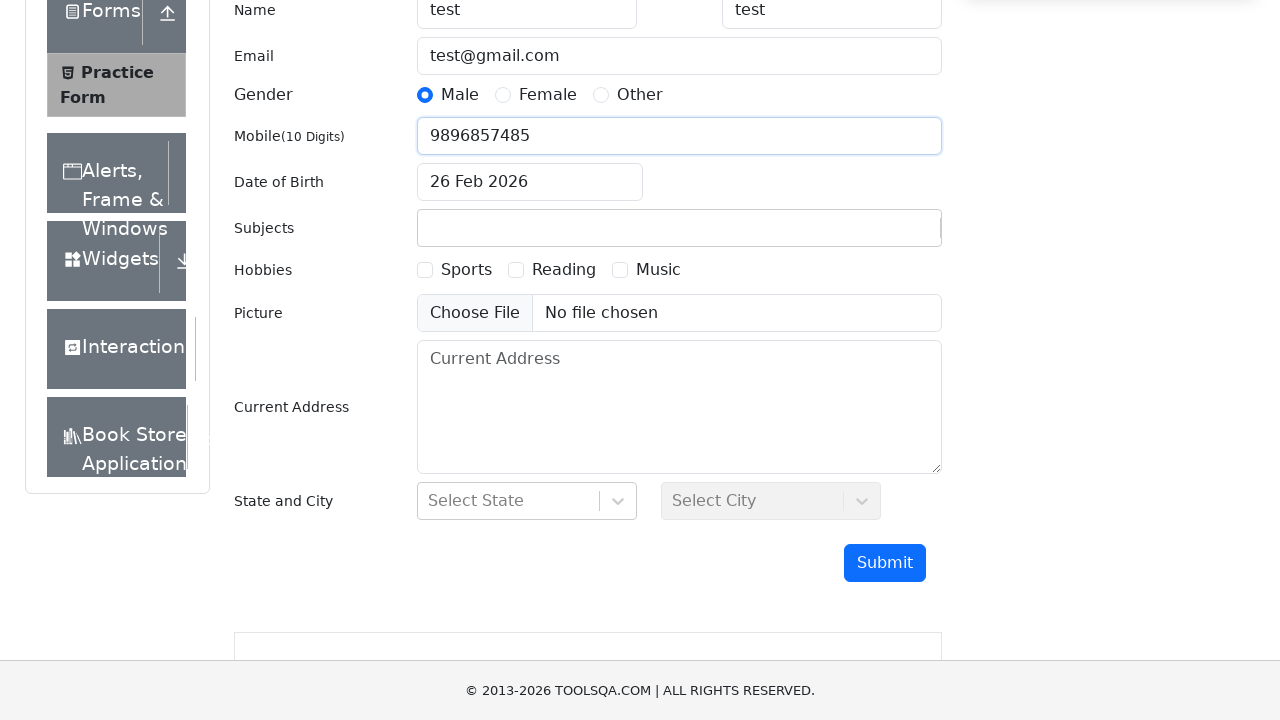

Opened date picker at (530, 182) on #dateOfBirthInput
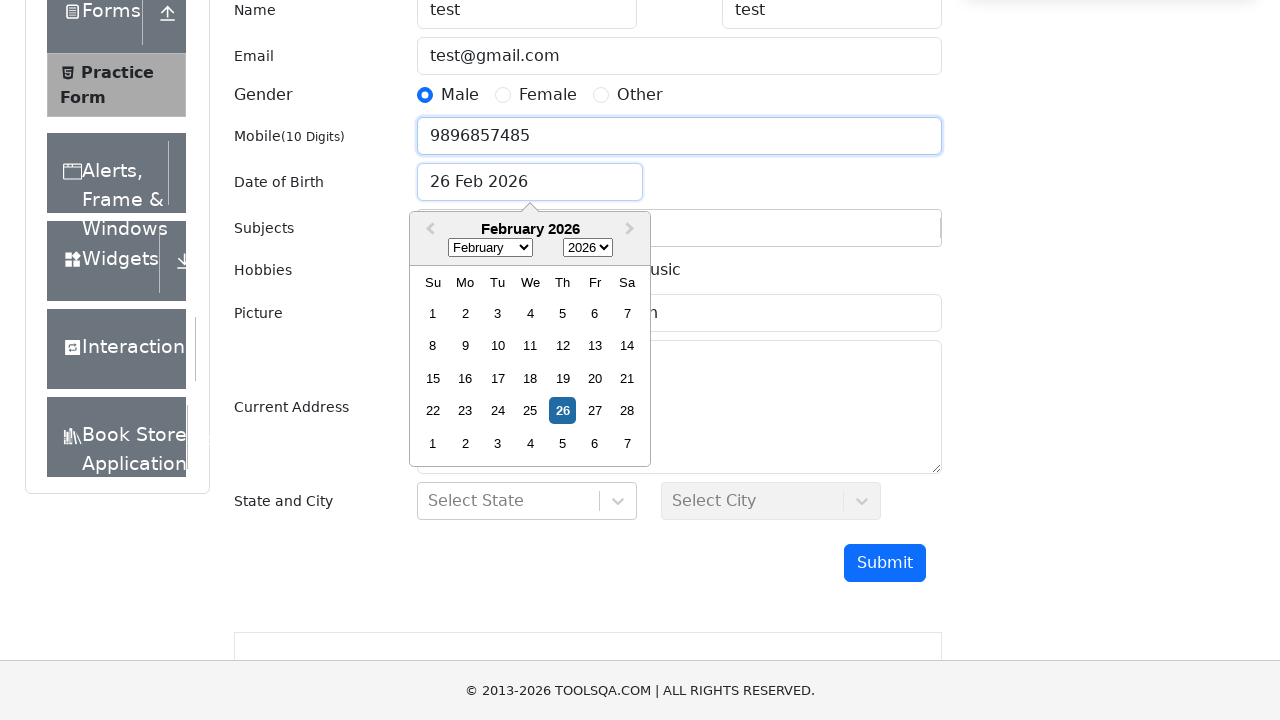

Selected March from month dropdown on .react-datepicker__month-select
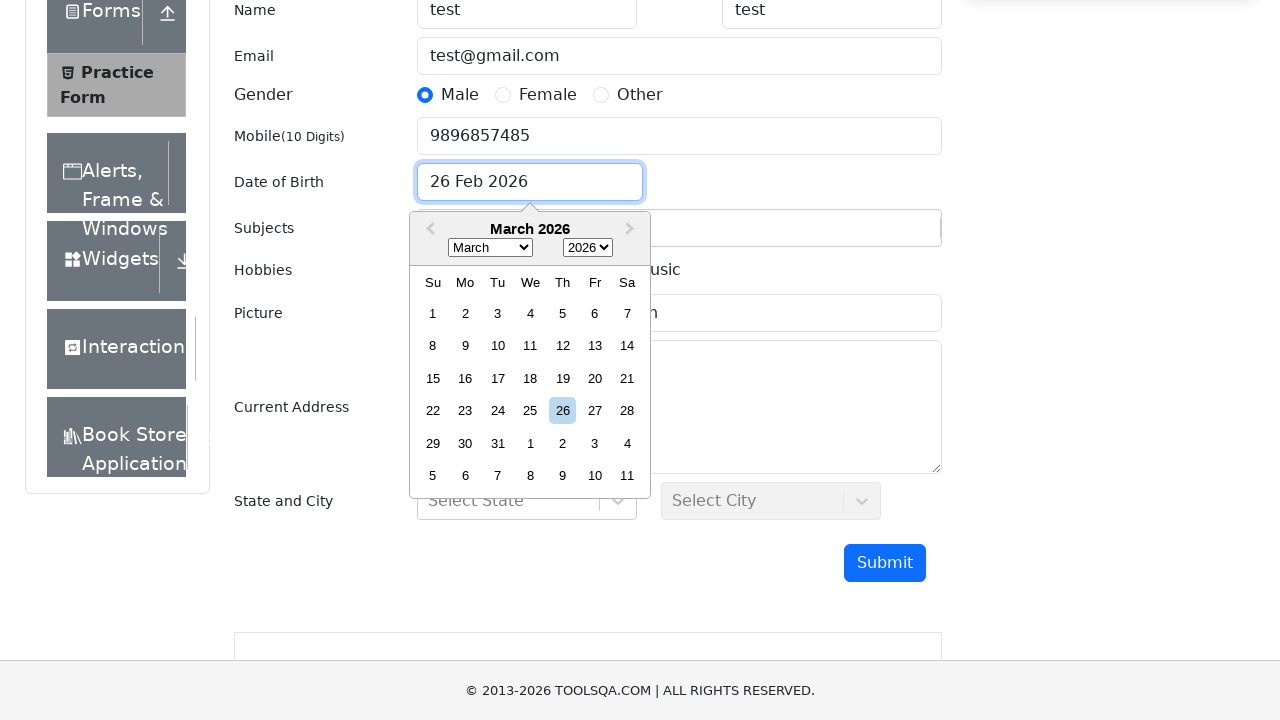

Selected 2021 from year dropdown on .react-datepicker__year-select
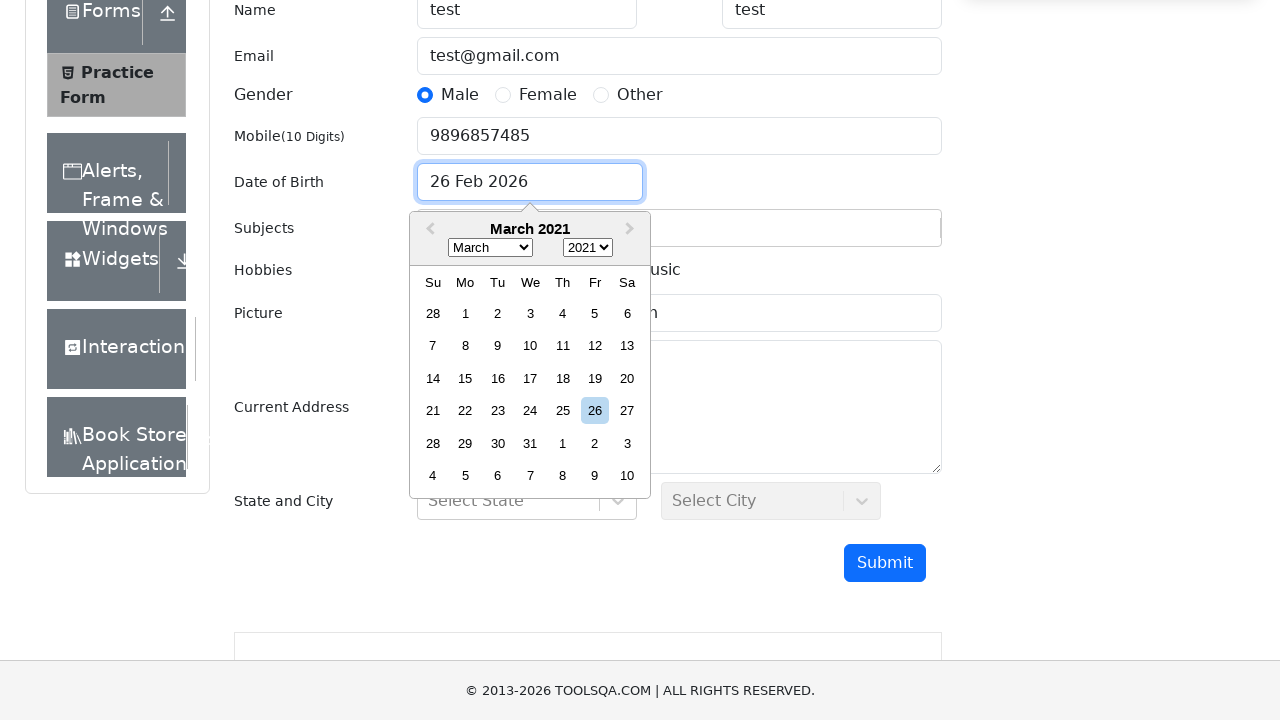

Selected date 28 from March 2021
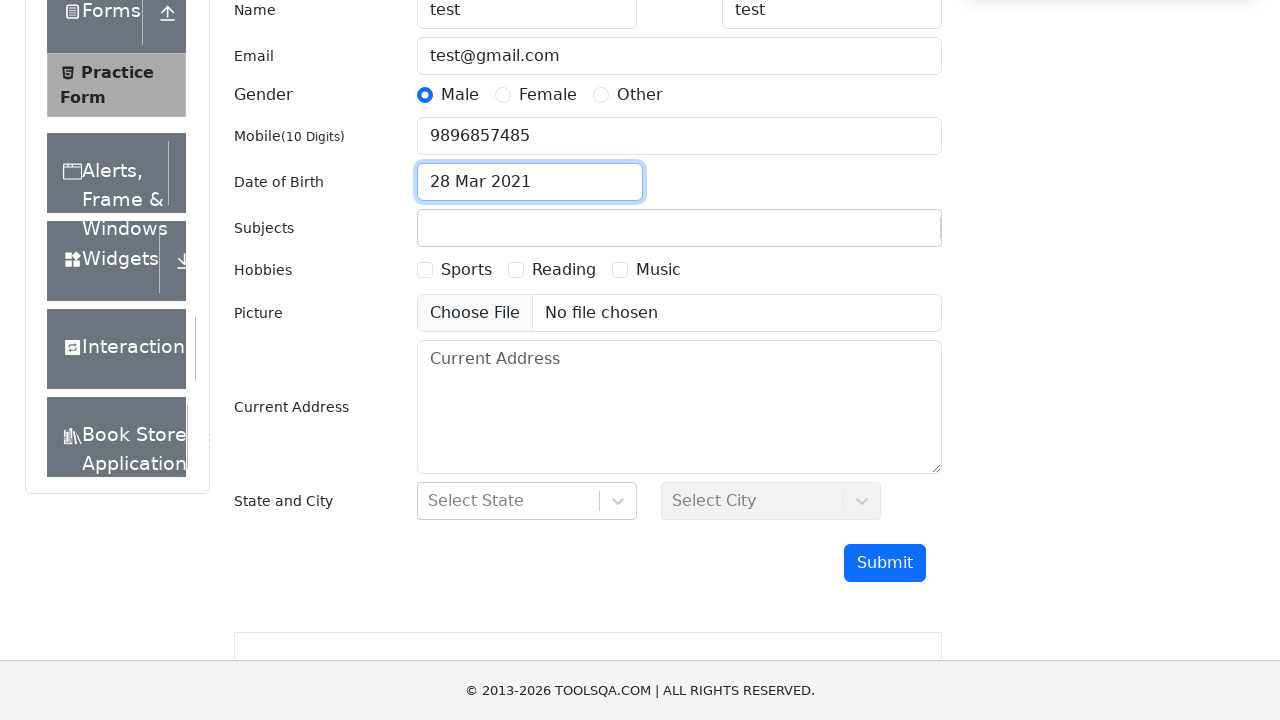

Clicked on subjects input container at (679, 228) on #subjectsContainer
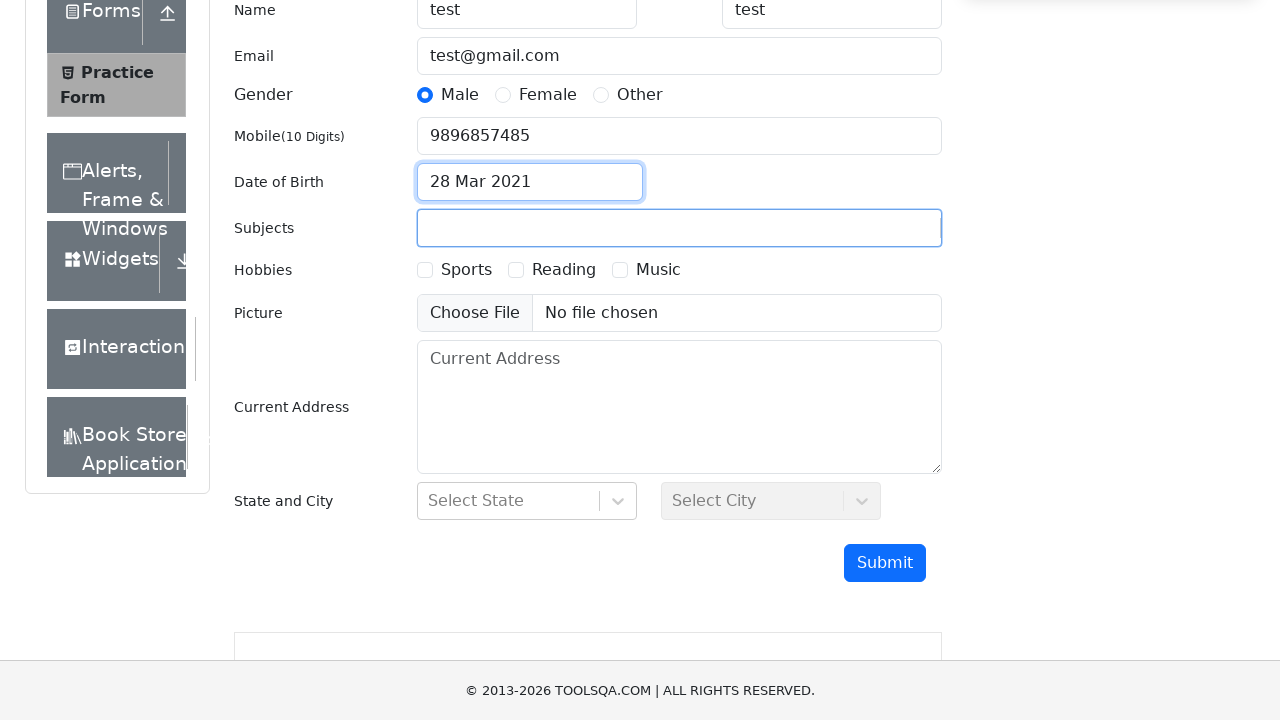

Typed 'Maths' in subjects field
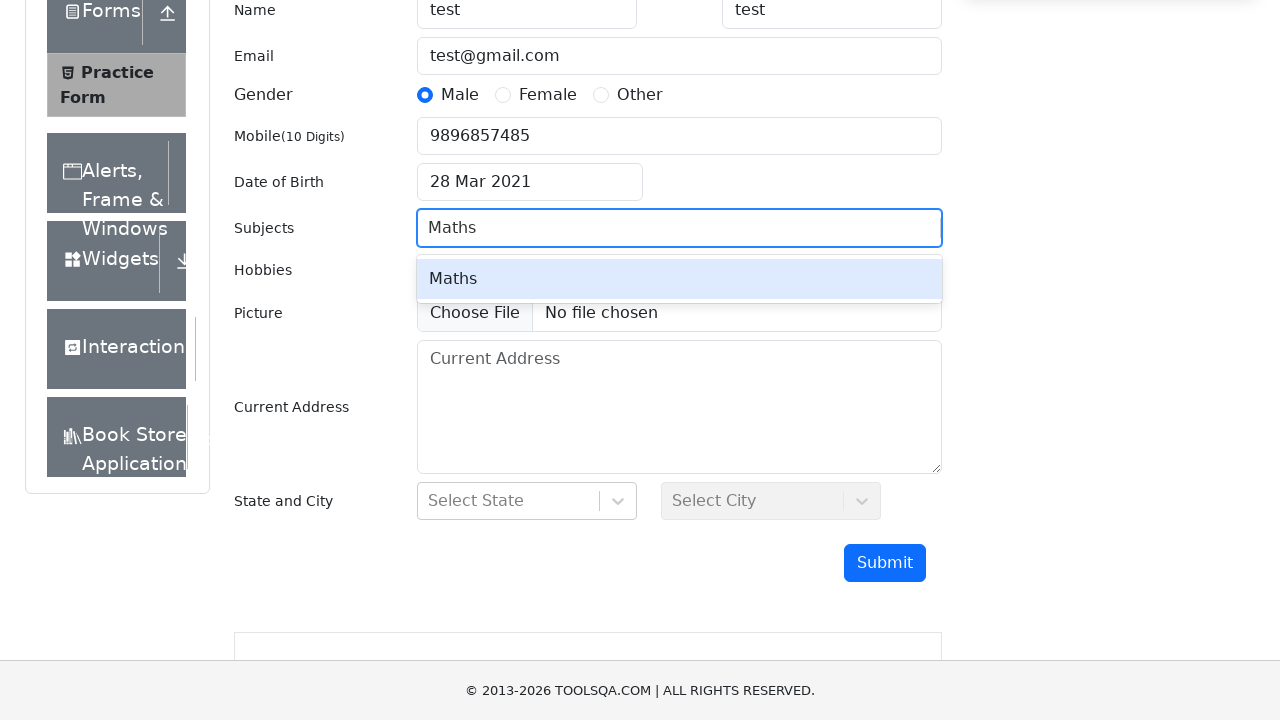

Pressed ArrowDown to navigate autocomplete suggestions
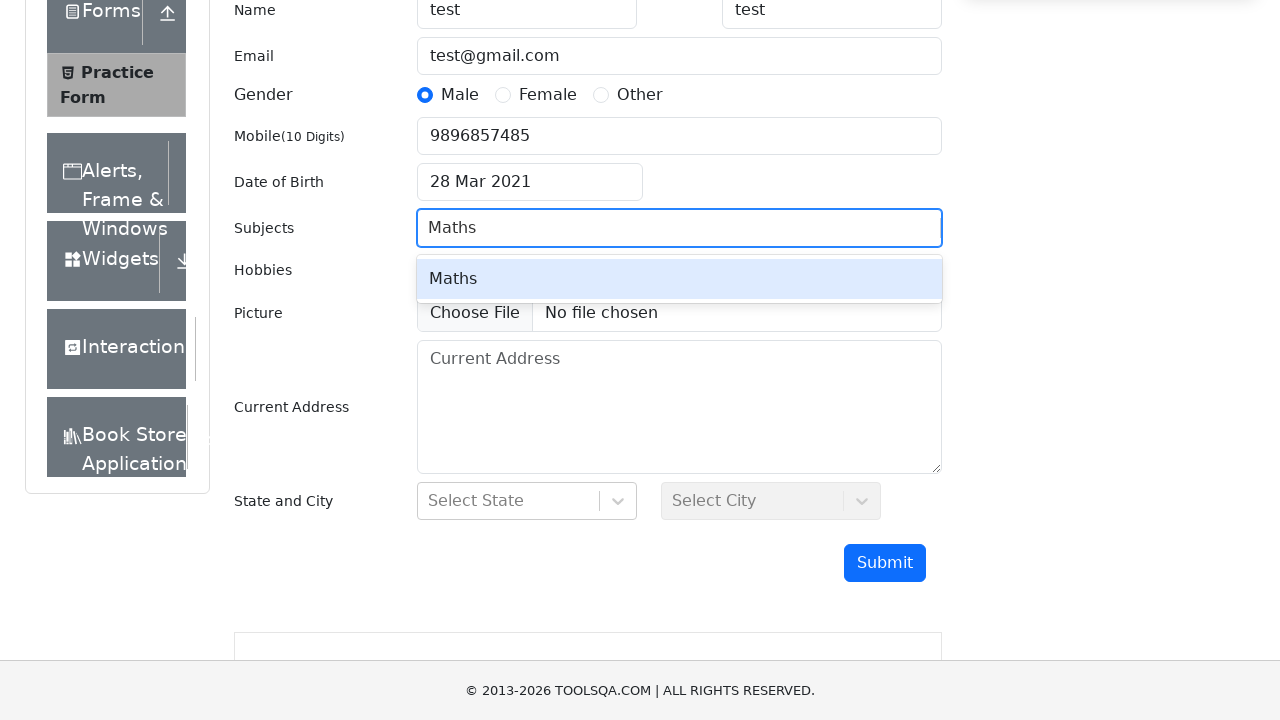

Pressed Enter to select Maths from autocomplete
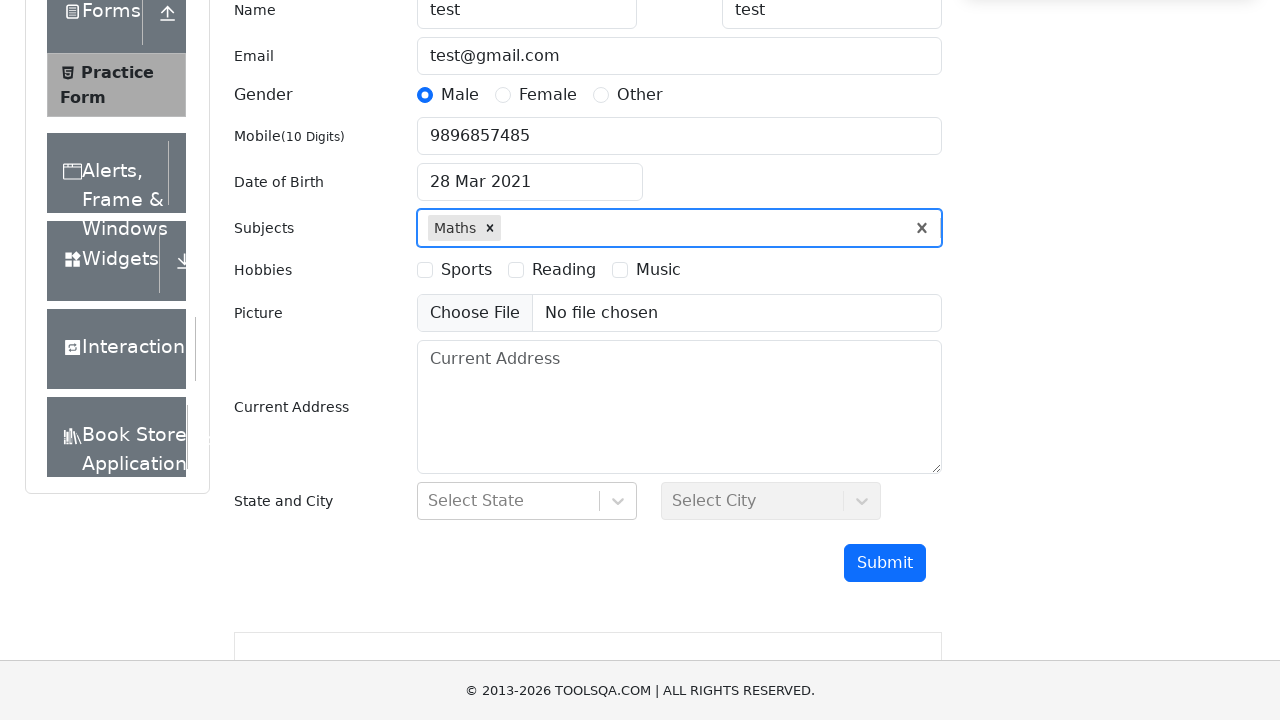

Selected hobbies checkbox 2 at (564, 270) on label[for='hobbies-checkbox-2']
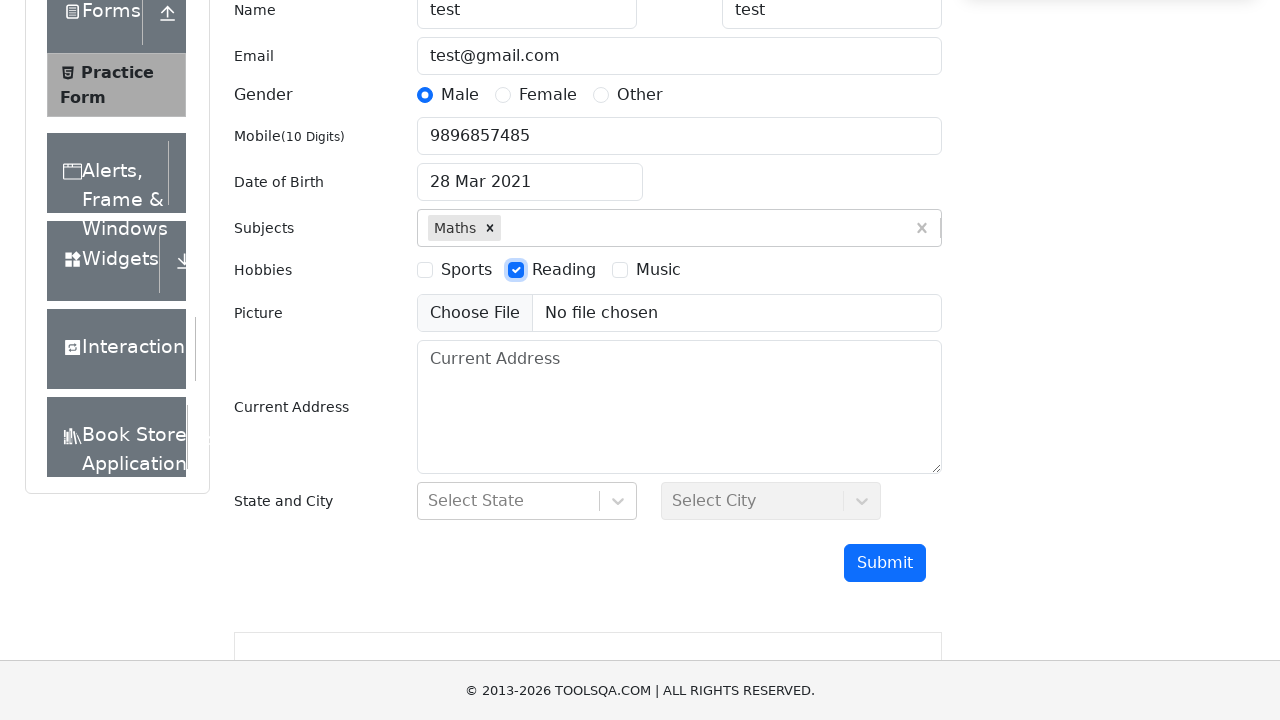

Selected hobbies checkbox 3 at (658, 270) on label[for='hobbies-checkbox-3']
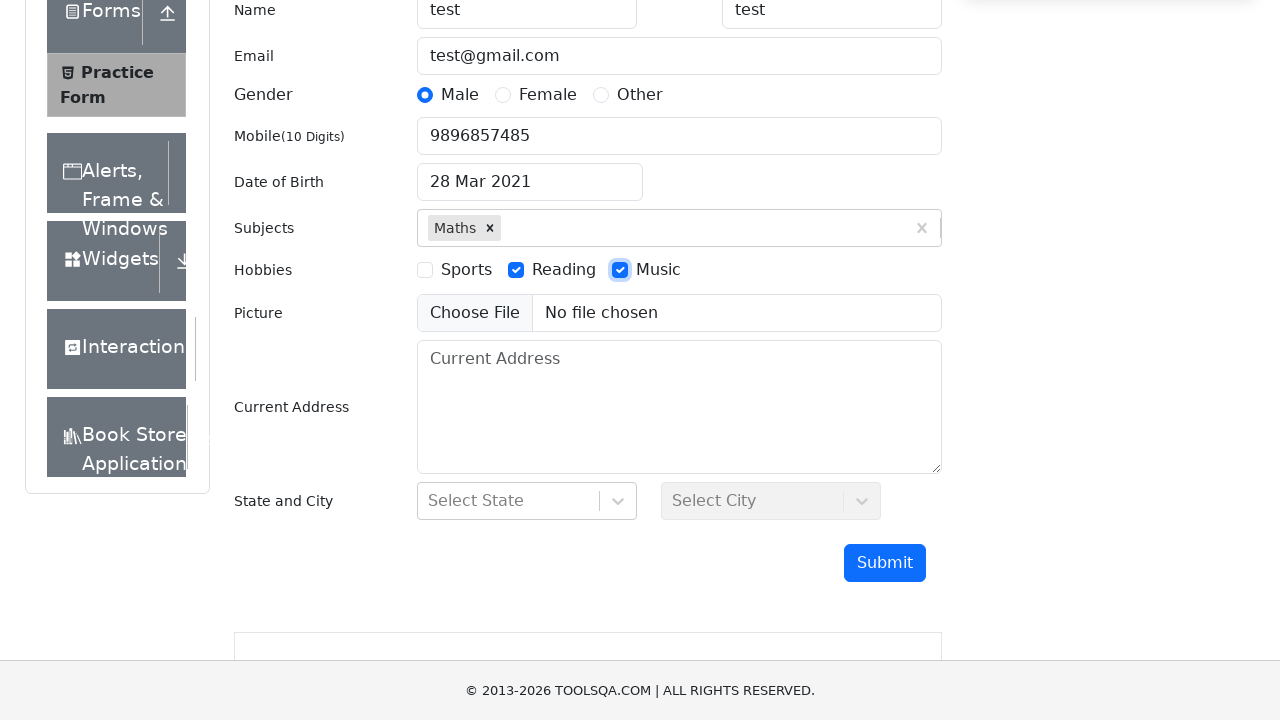

Filled current address field with 'surat,gujarat' on #currentAddress
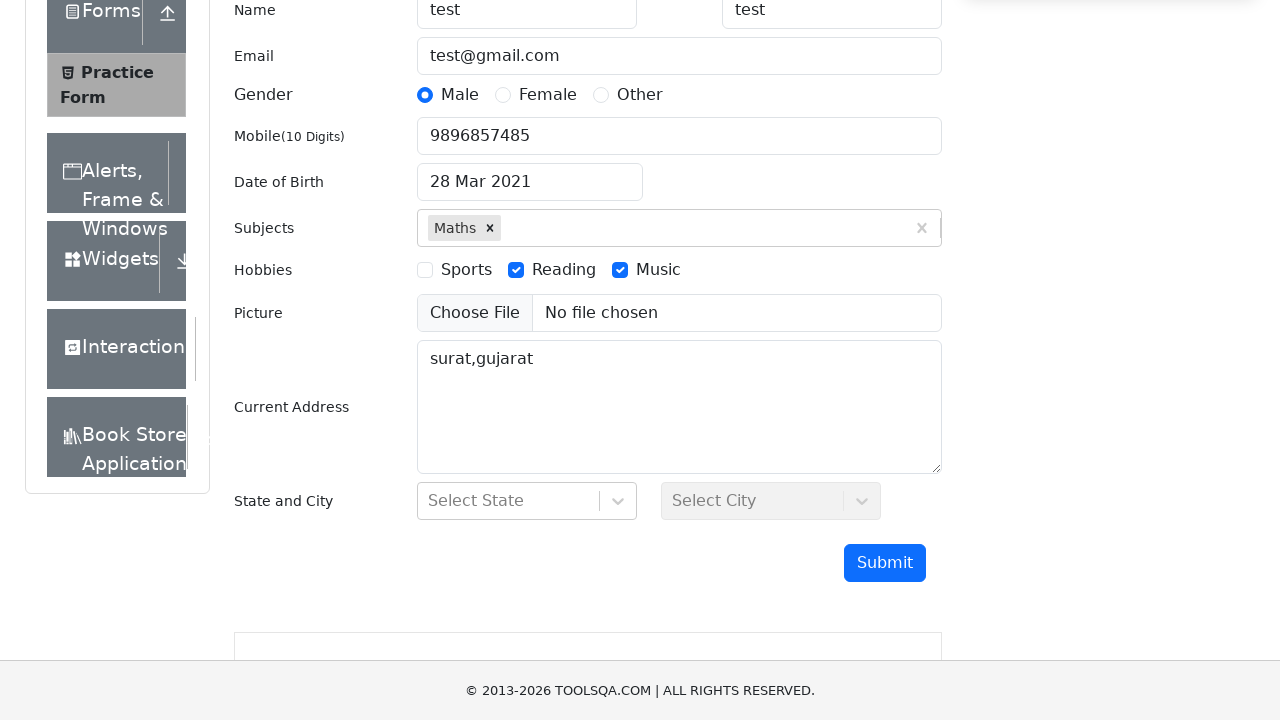

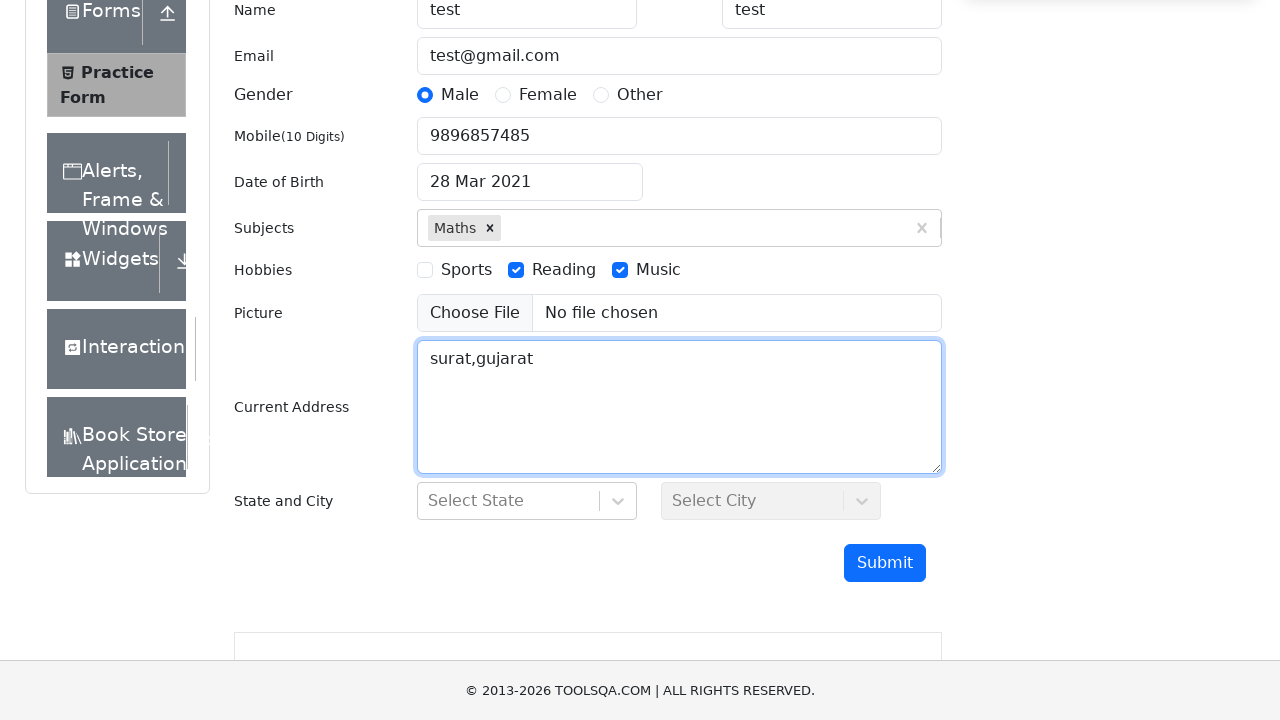